Tests download functionality by scrolling to download section and clicking the download link

Starting URL: https://codenboxautomationlab.com/practice/

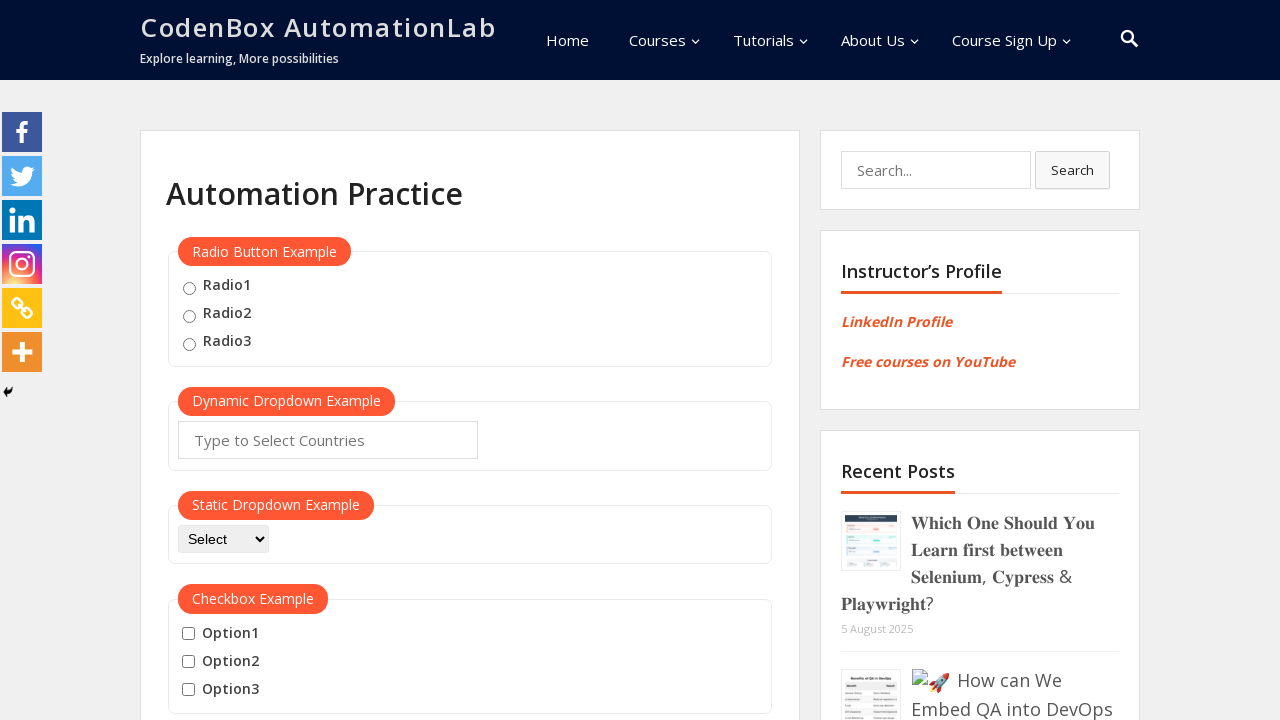

Scrolled to download section
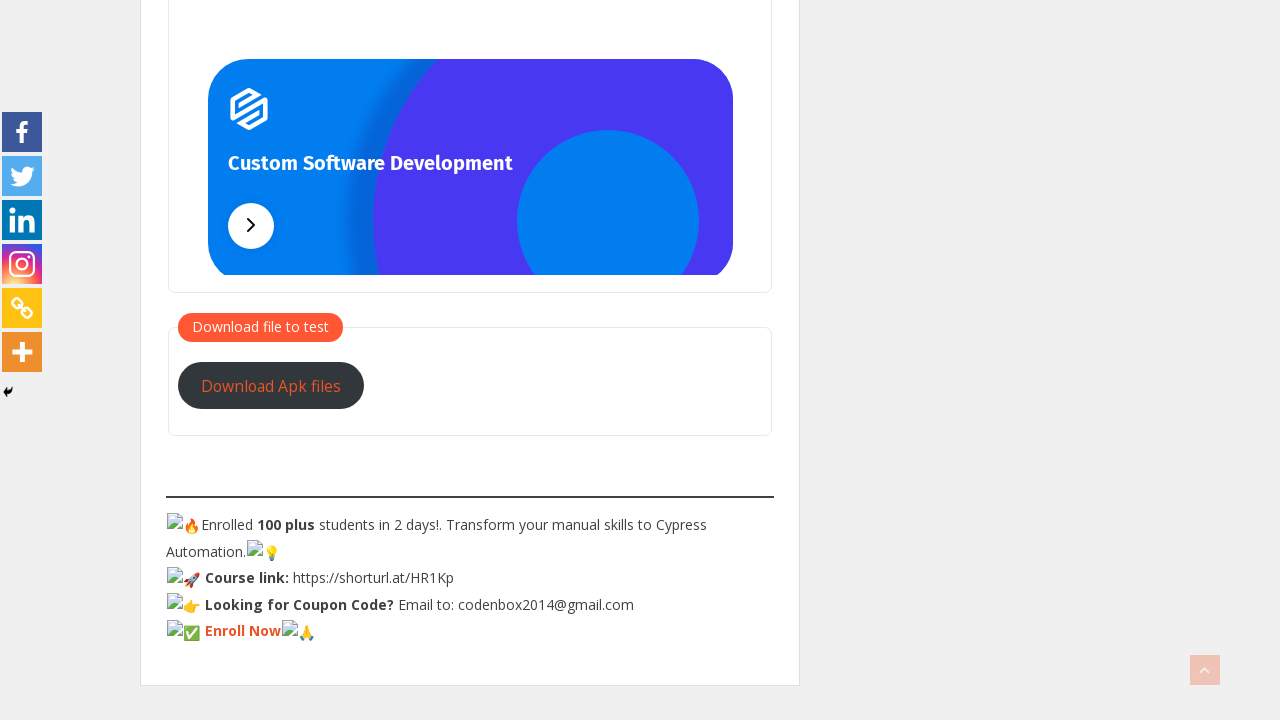

Clicked download link for APK files at (271, 386) on text=Download Apk files
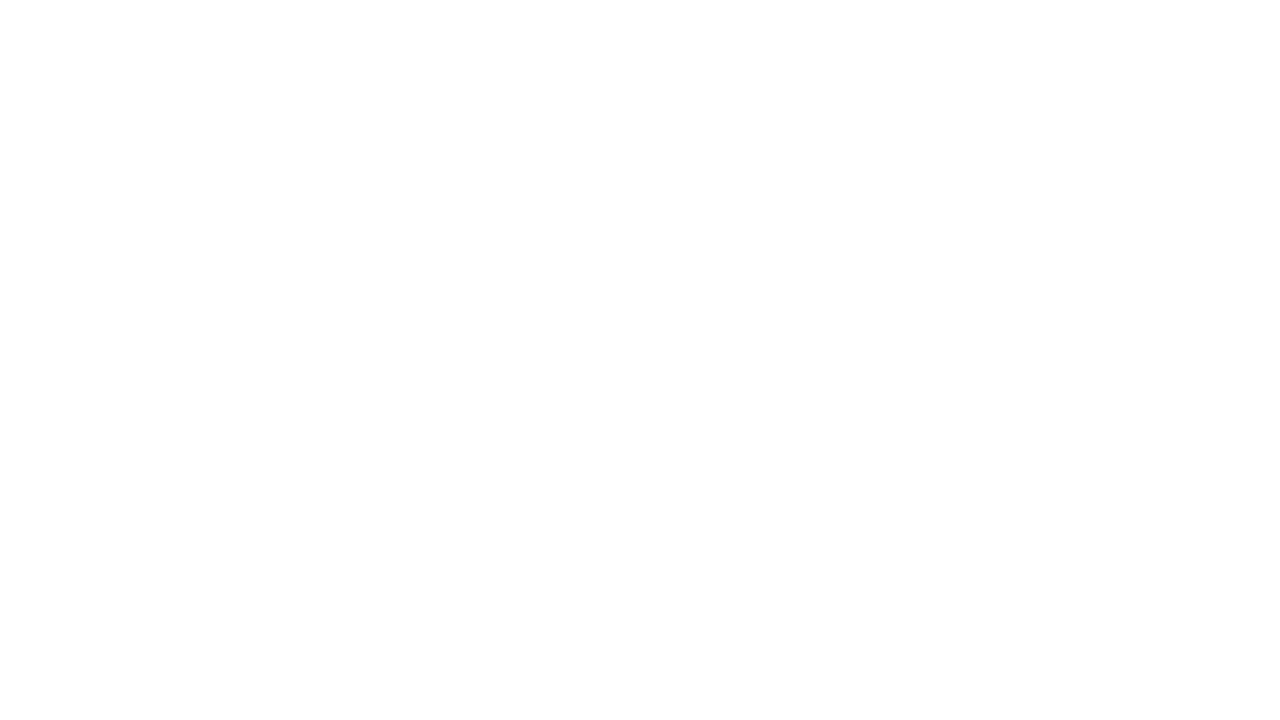

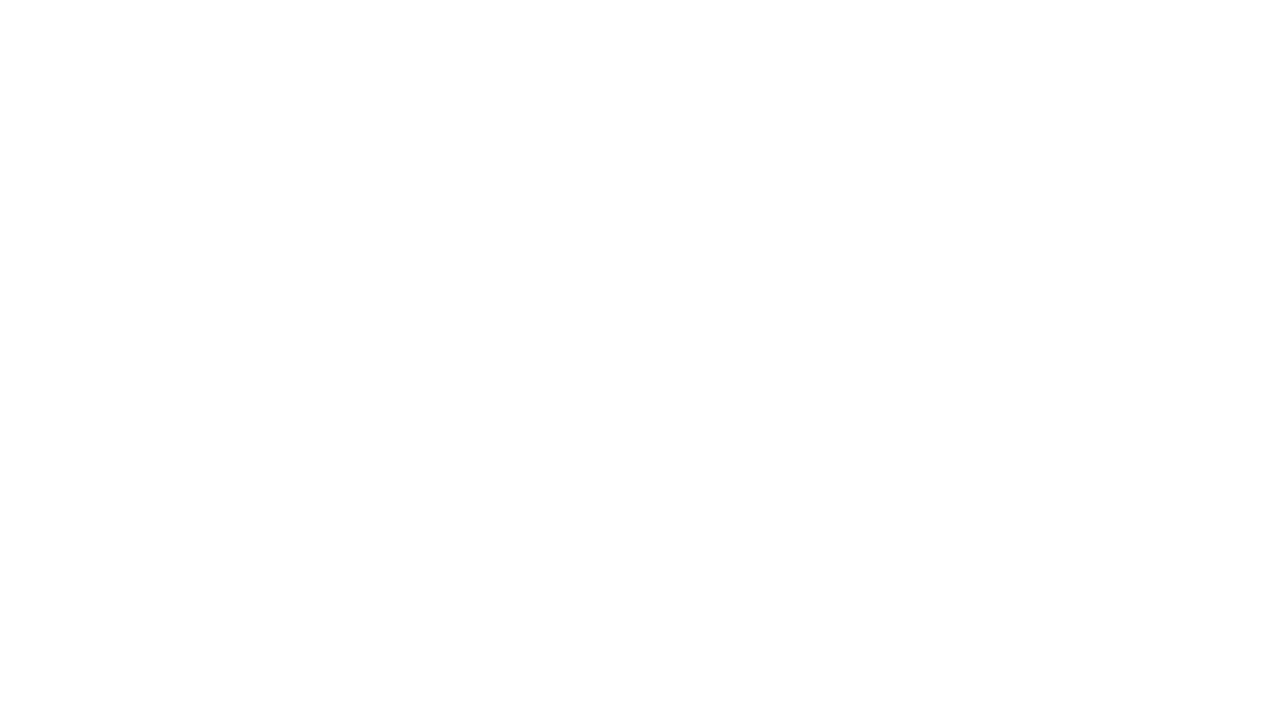